Sets up API route mocking to intercept home page data requests and navigates to the executeautomation.com website with mocked learning path categories data.

Starting URL: https://executeautomation.com

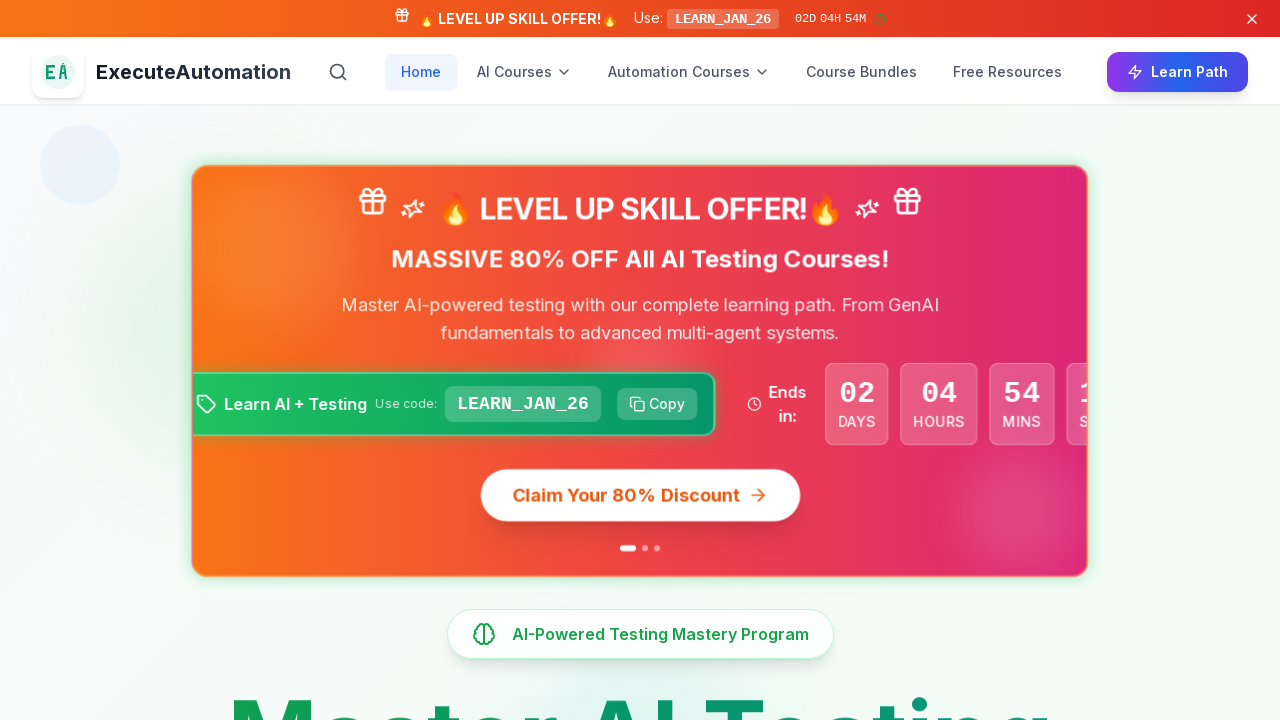

Set up API route mocking for home page data endpoint
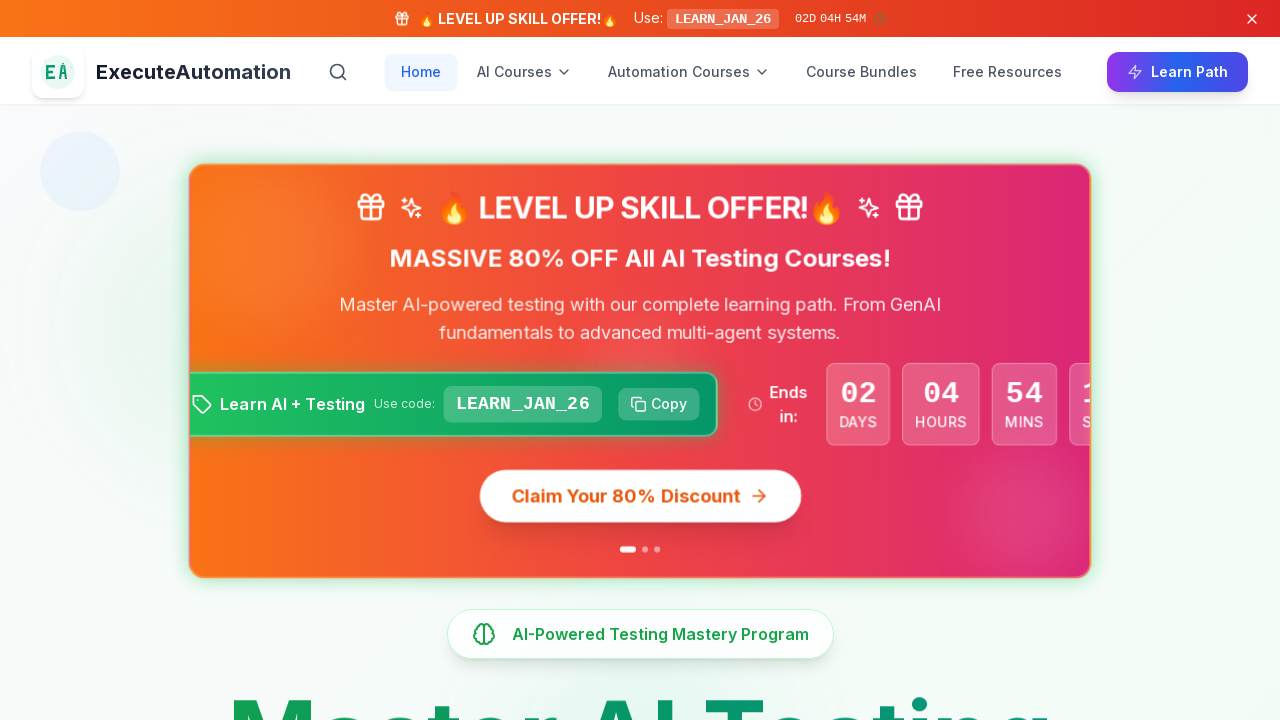

Waited for page to reach networkidle state with mocked learning path categories data
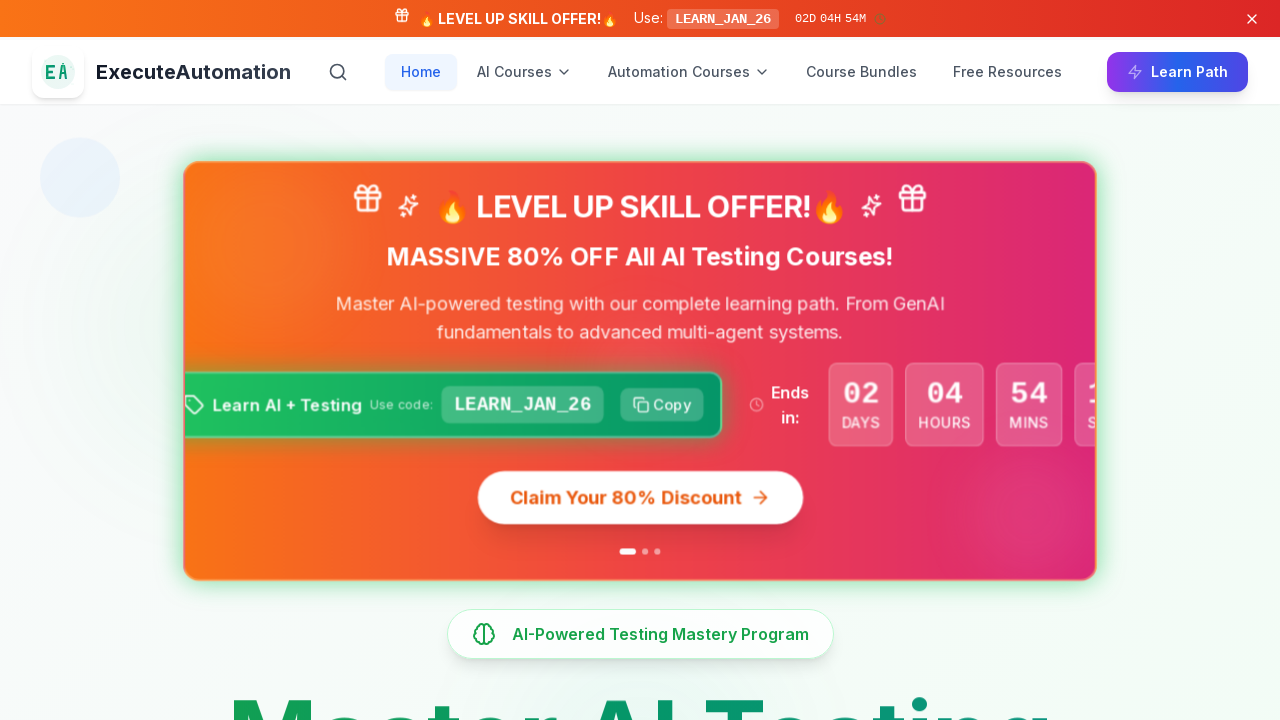

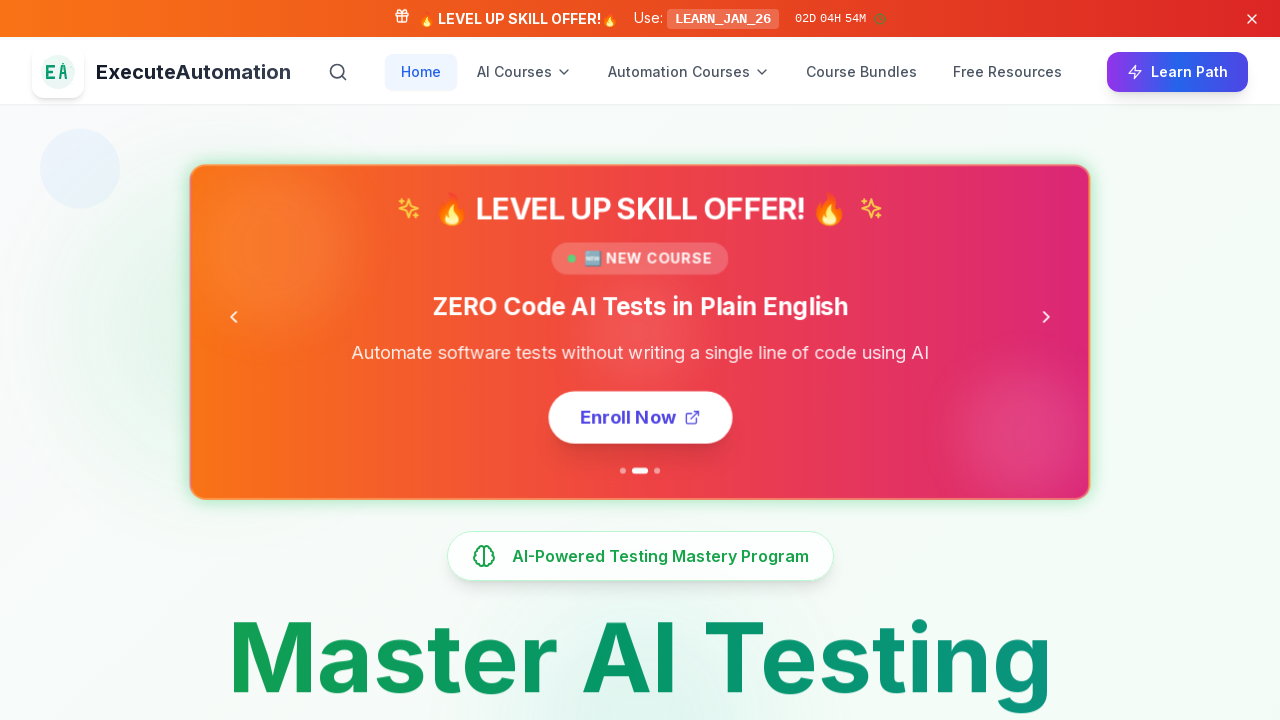